Tests alert handling functionality by navigating to the cancel tab, triggering an alert dialog, and accepting it

Starting URL: https://demo.automationtesting.in/Alerts.html

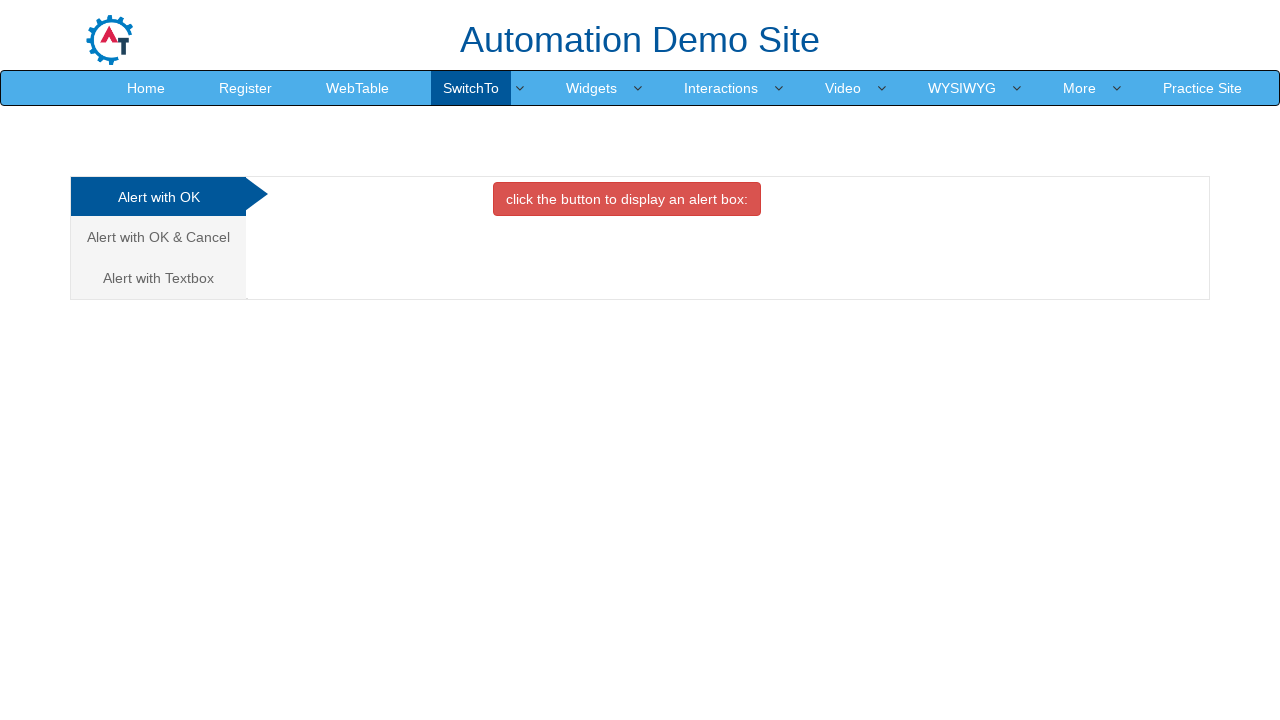

Navigated to alerts demo page
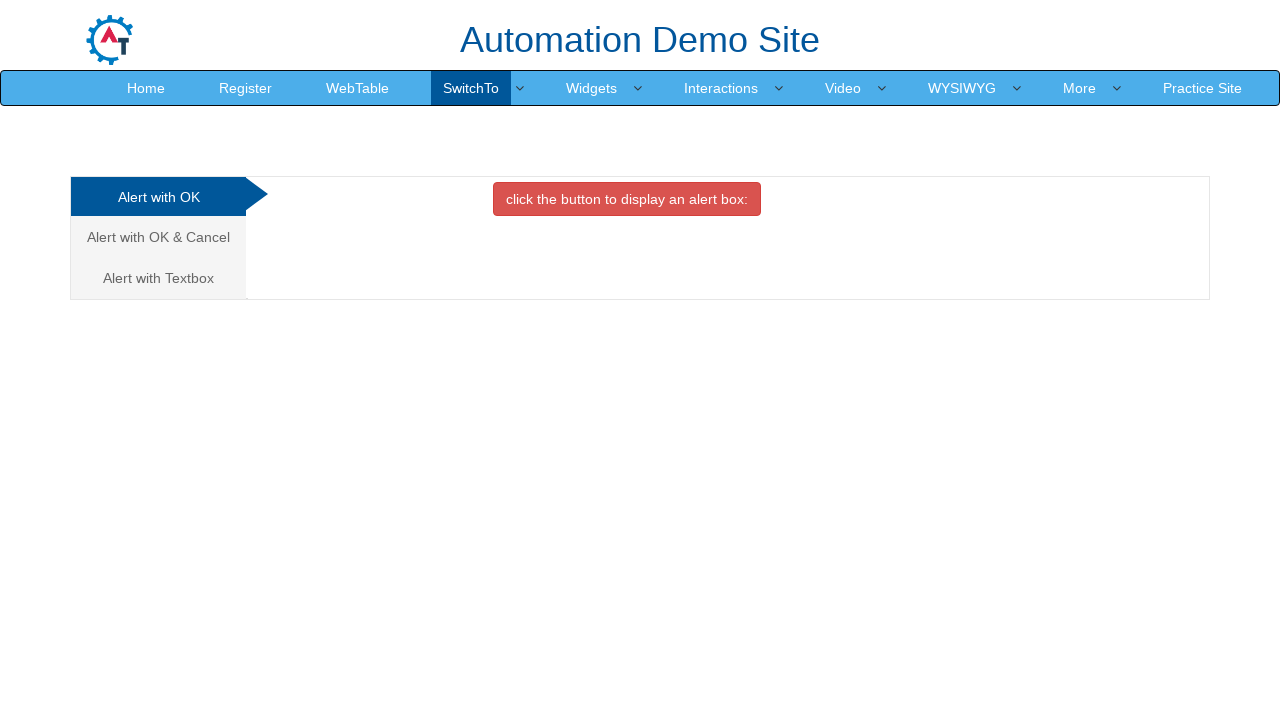

Clicked on the Cancel Tab link at (158, 237) on a[href='#CancelTab']
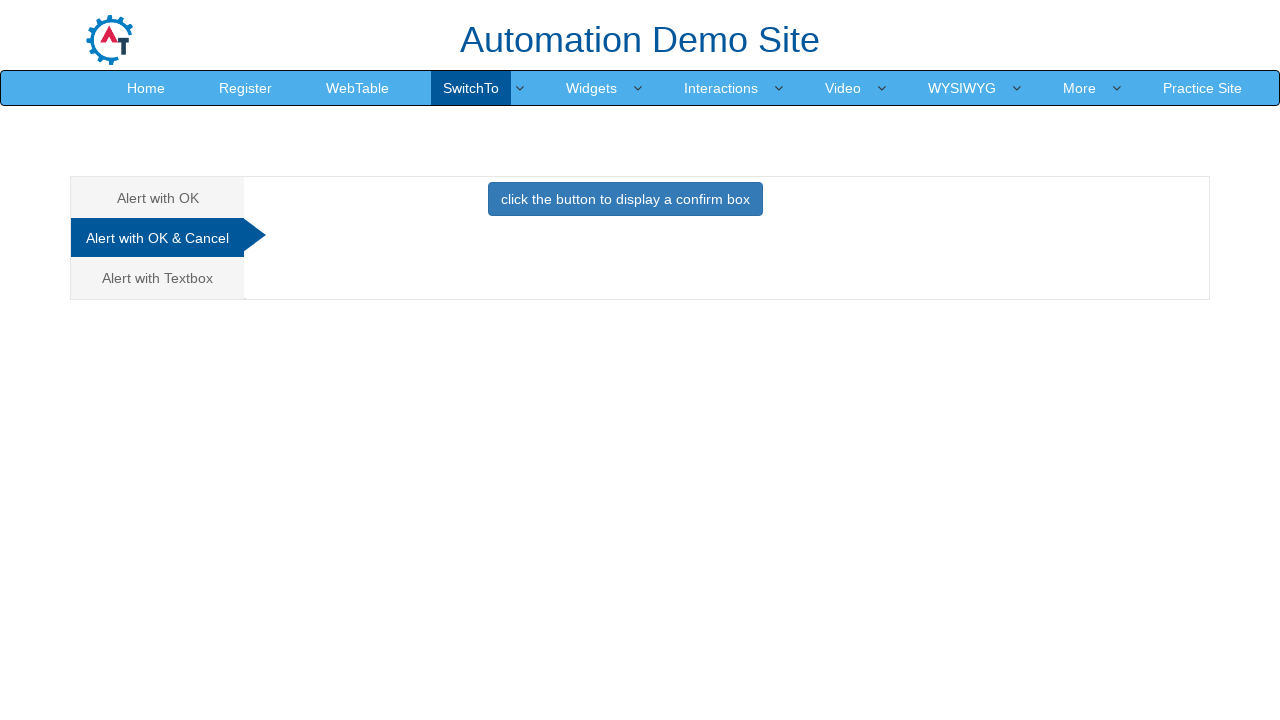

Clicked the button to trigger the confirm alert at (625, 199) on button.btn.btn-primary
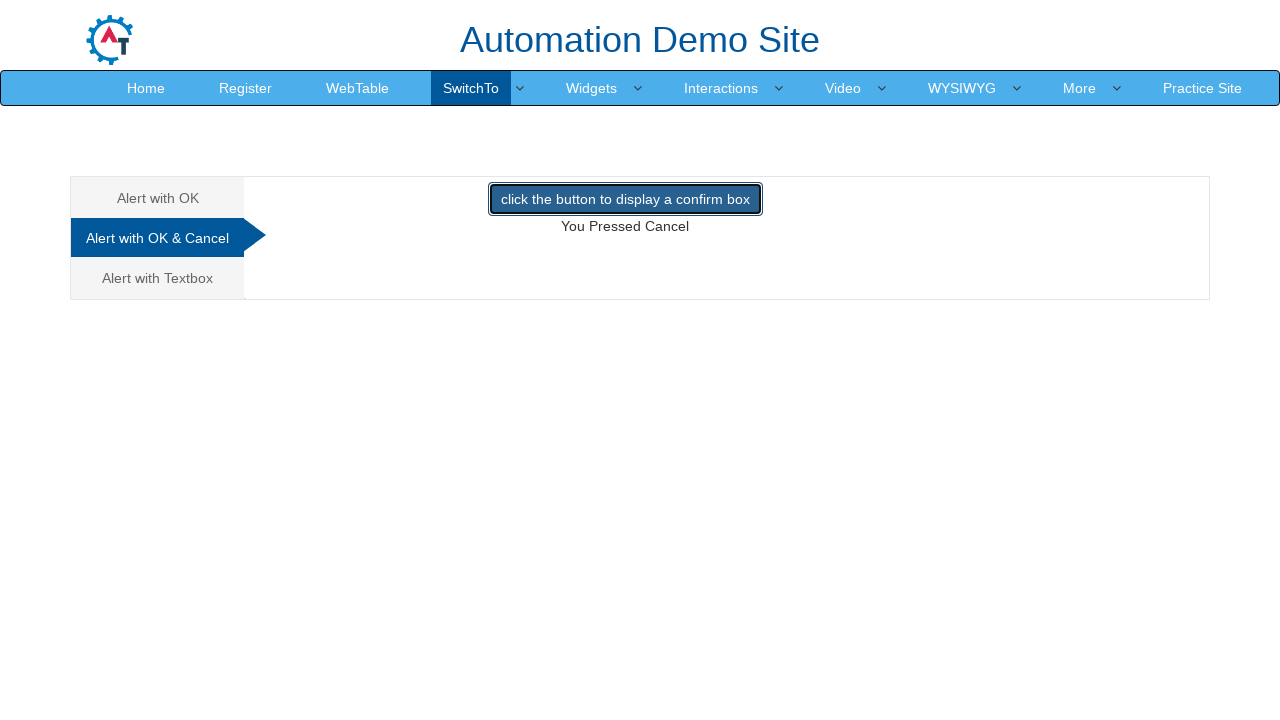

Set up dialog handler to accept alerts
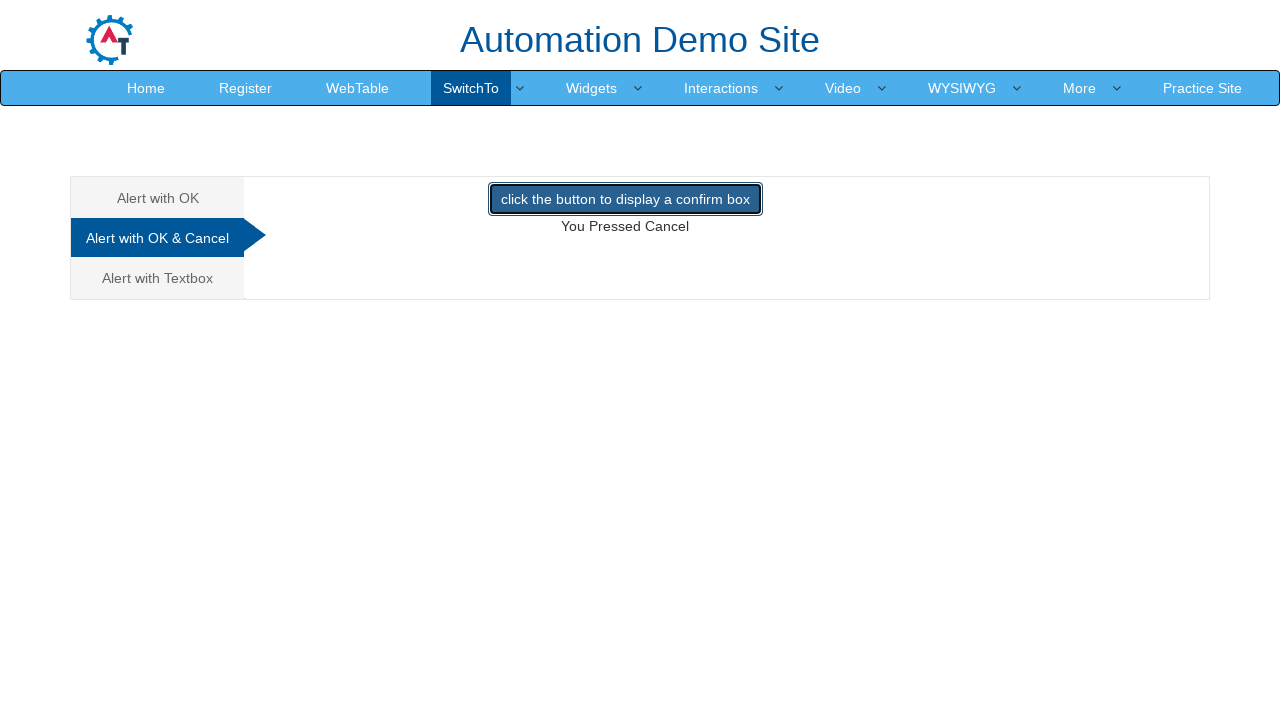

Clicked the button again to trigger and accept the alert at (625, 199) on button.btn.btn-primary
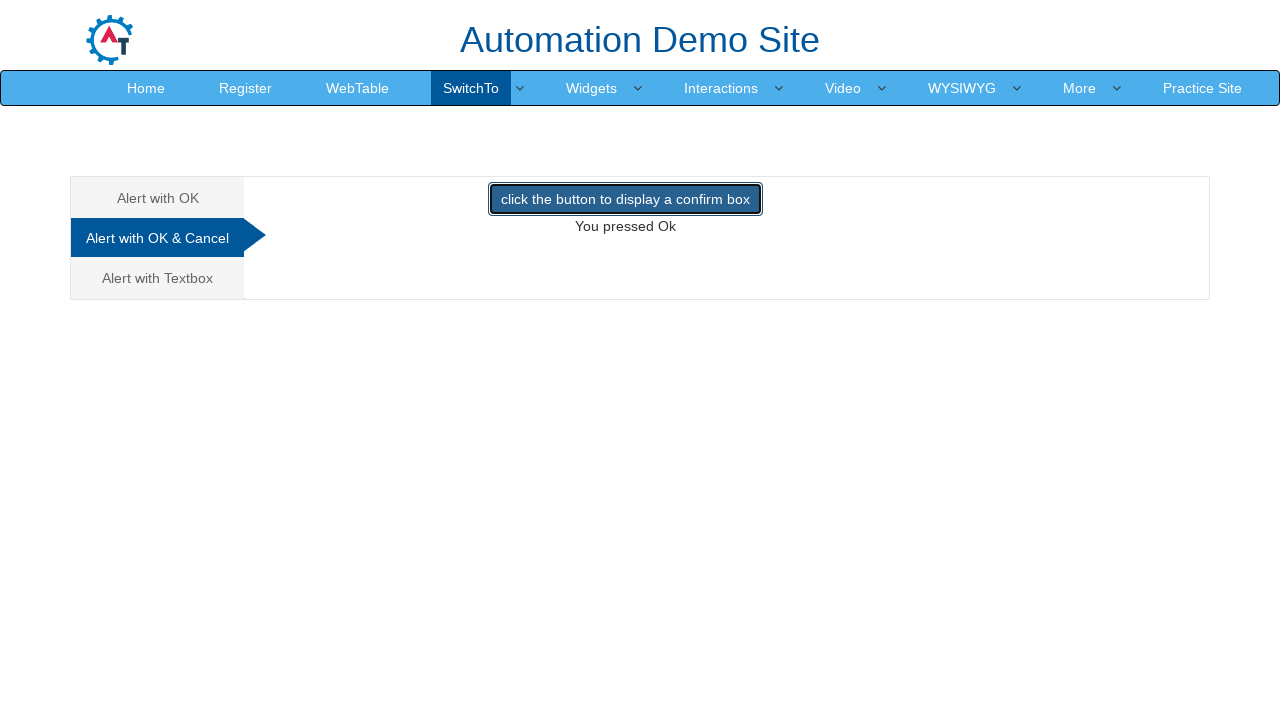

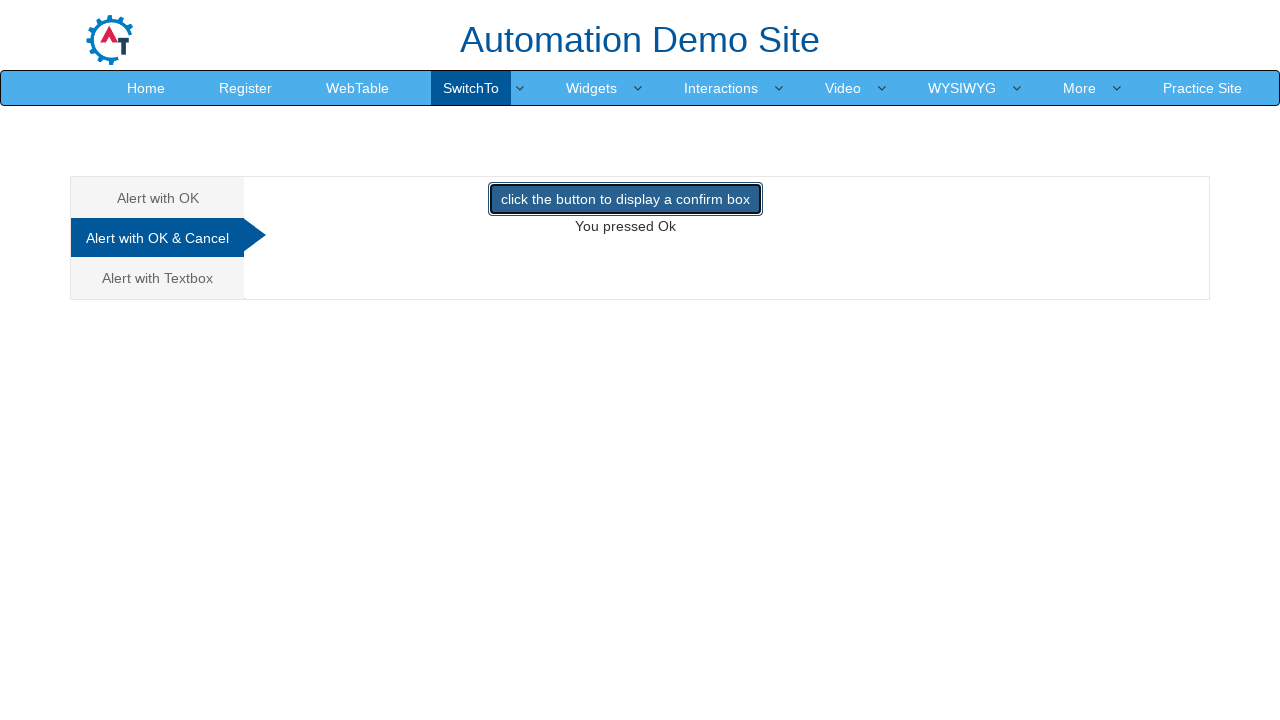